Tests that the Rediff Money homepage loads successfully and verifies that the Mutual Funds menu link is displayed on the page.

Starting URL: https://money.rediff.com/index.html

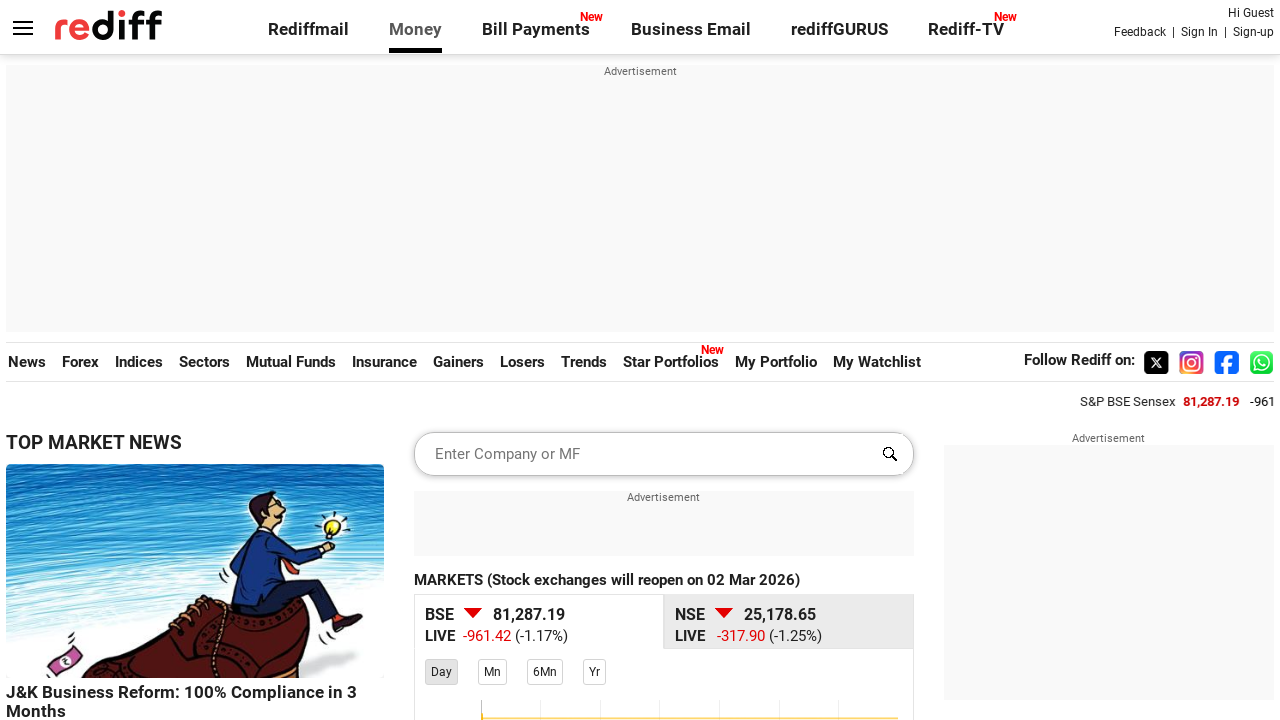

Waited for Mutual Funds menu link to be visible on Rediff Money homepage
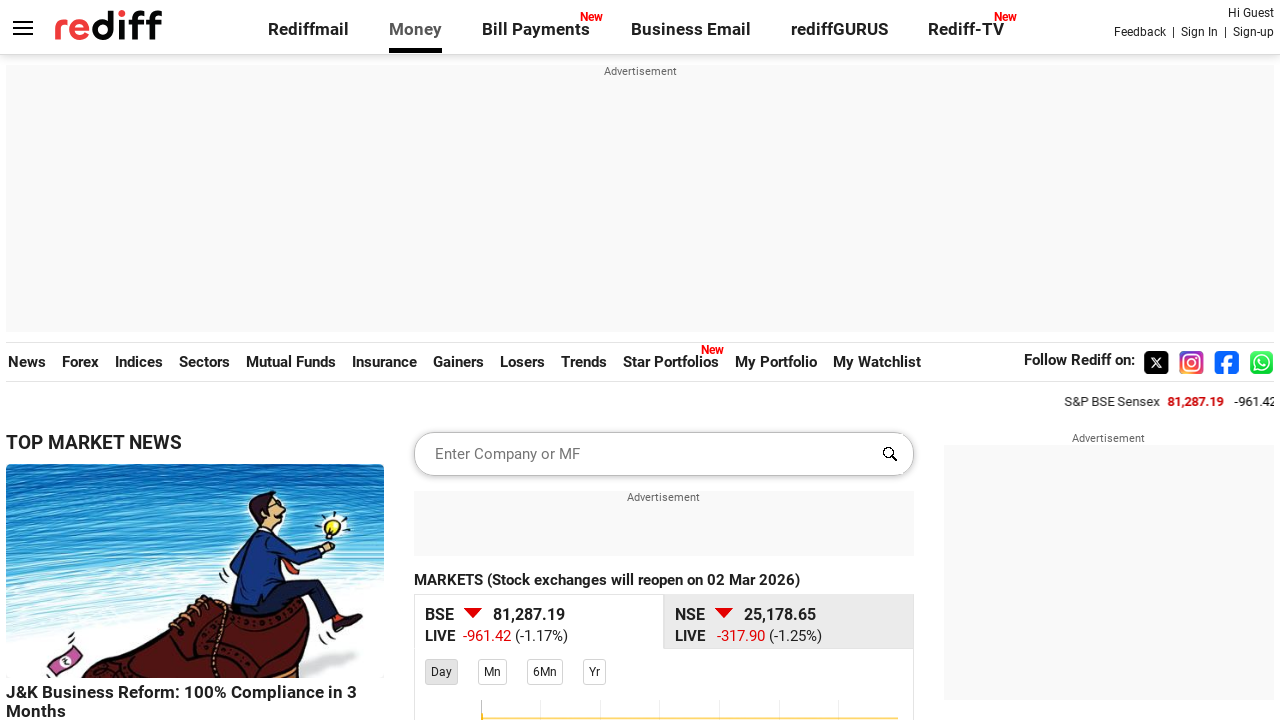

Located Mutual Funds menu link element
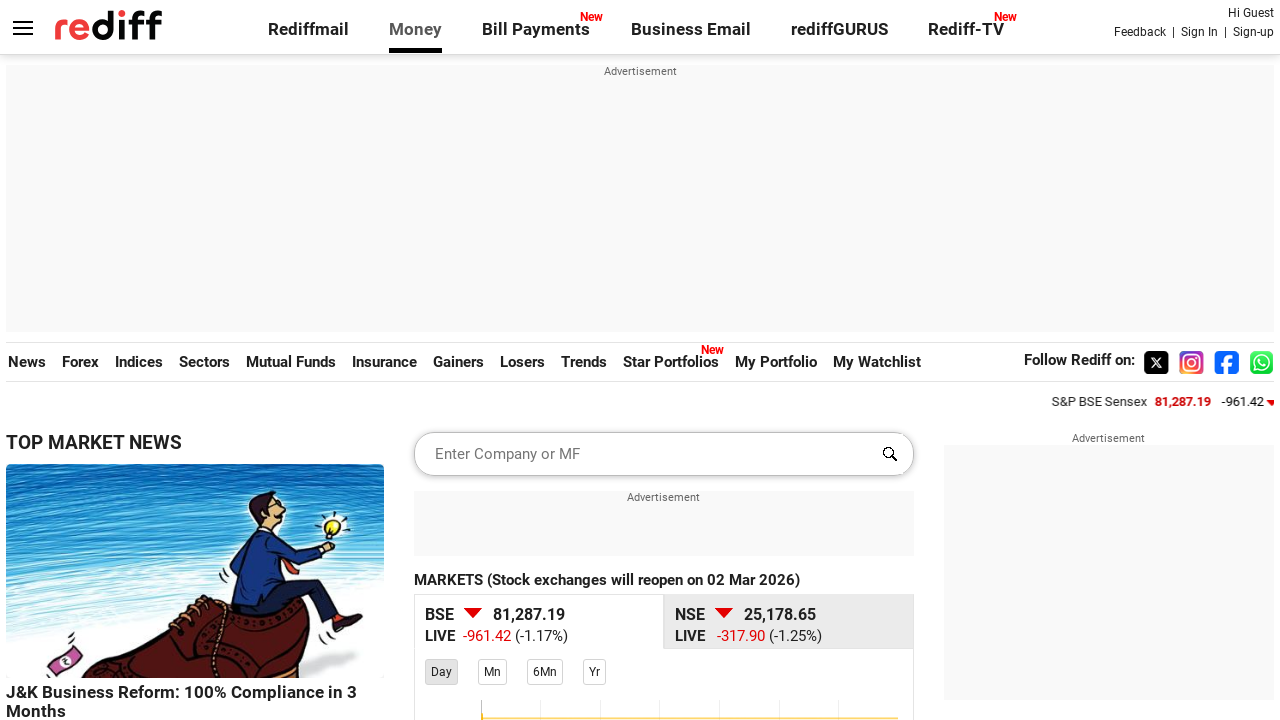

Verified that Mutual Funds menu link is visible
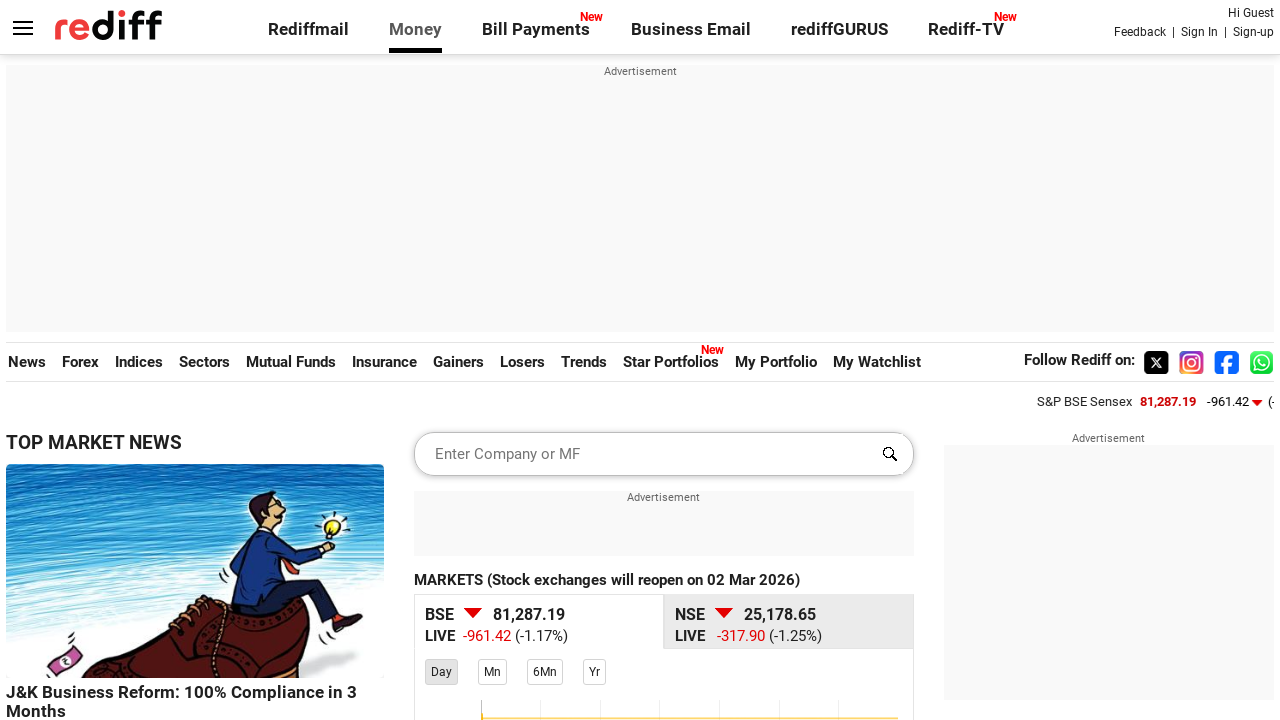

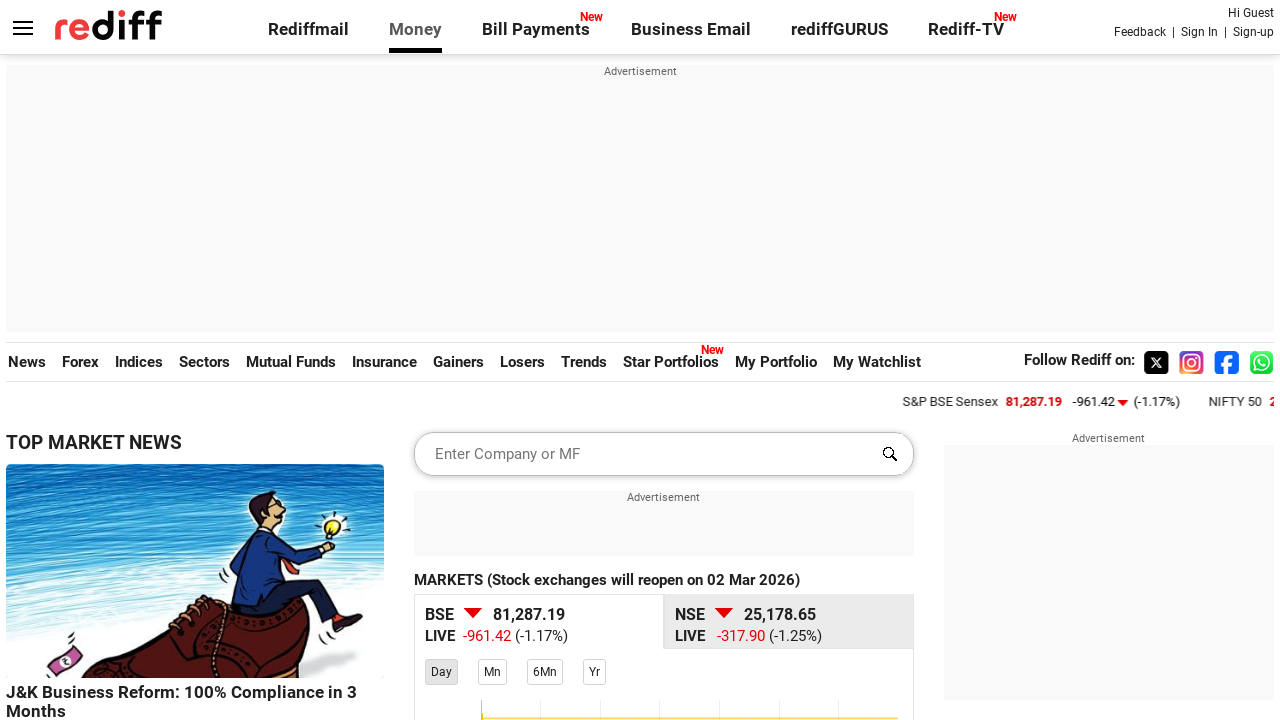